Tests checkbox interaction by scrolling to a checkbox element and clicking it on a practice testing website.

Starting URL: https://practice.expandtesting.com/checkboxes#google_vignette

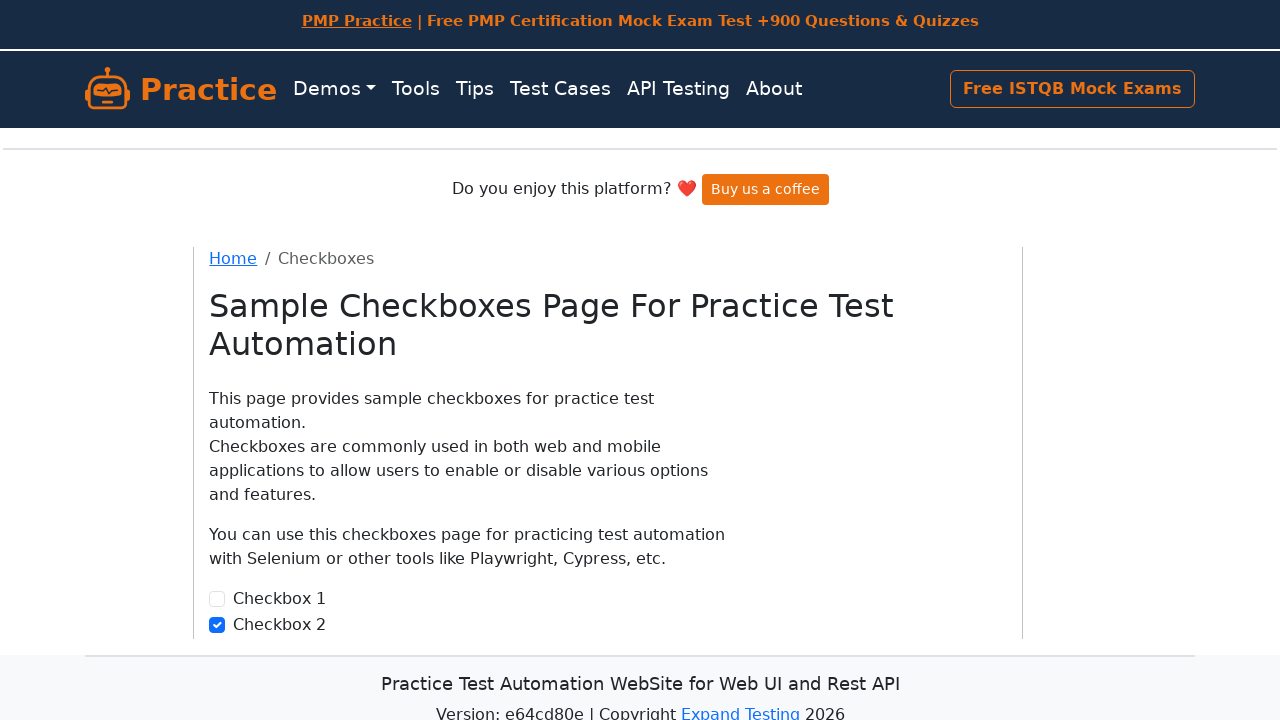

Waited for checkbox element to be visible
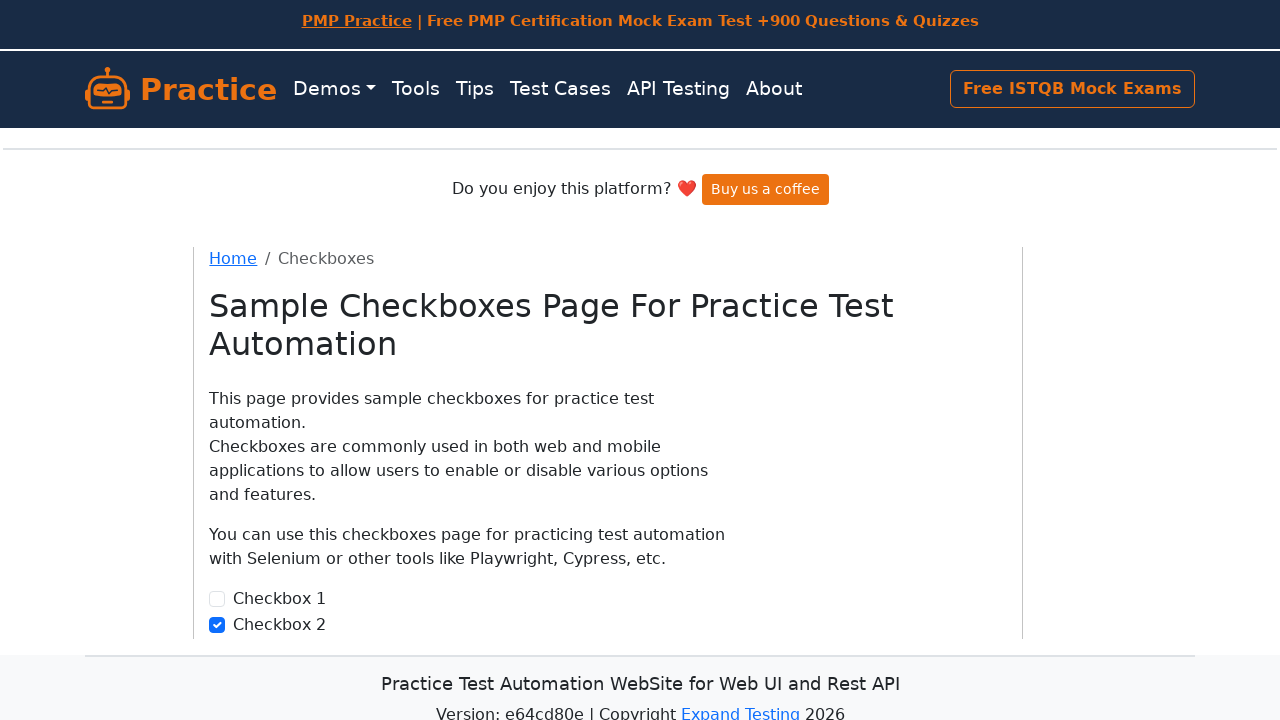

Scrolled to checkbox element to ensure it's in view
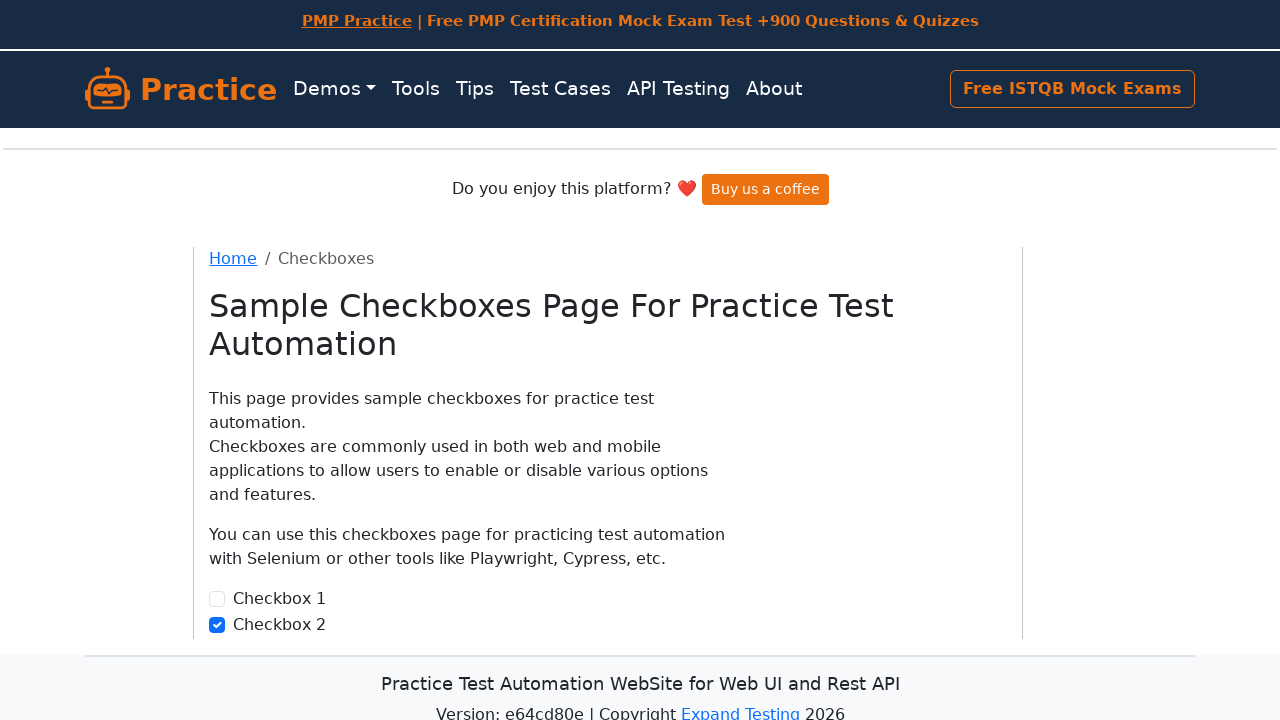

Clicked the checkbox to toggle it at (217, 599) on #checkbox1
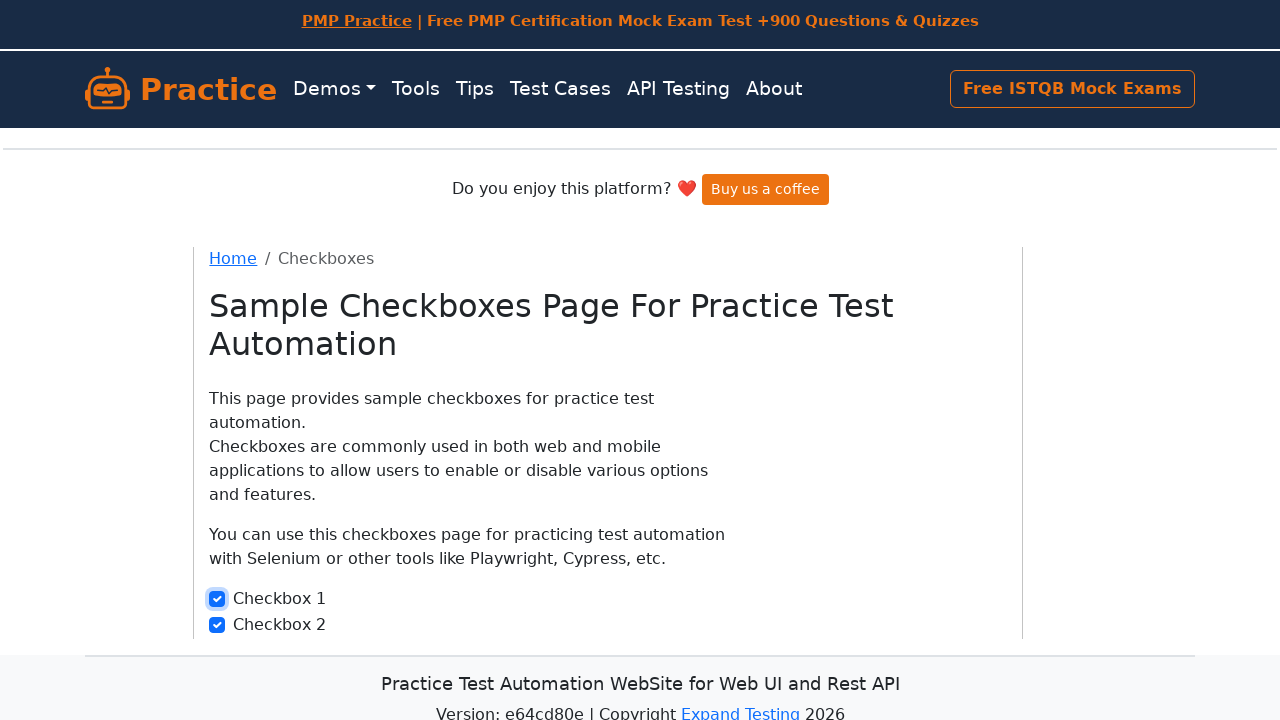

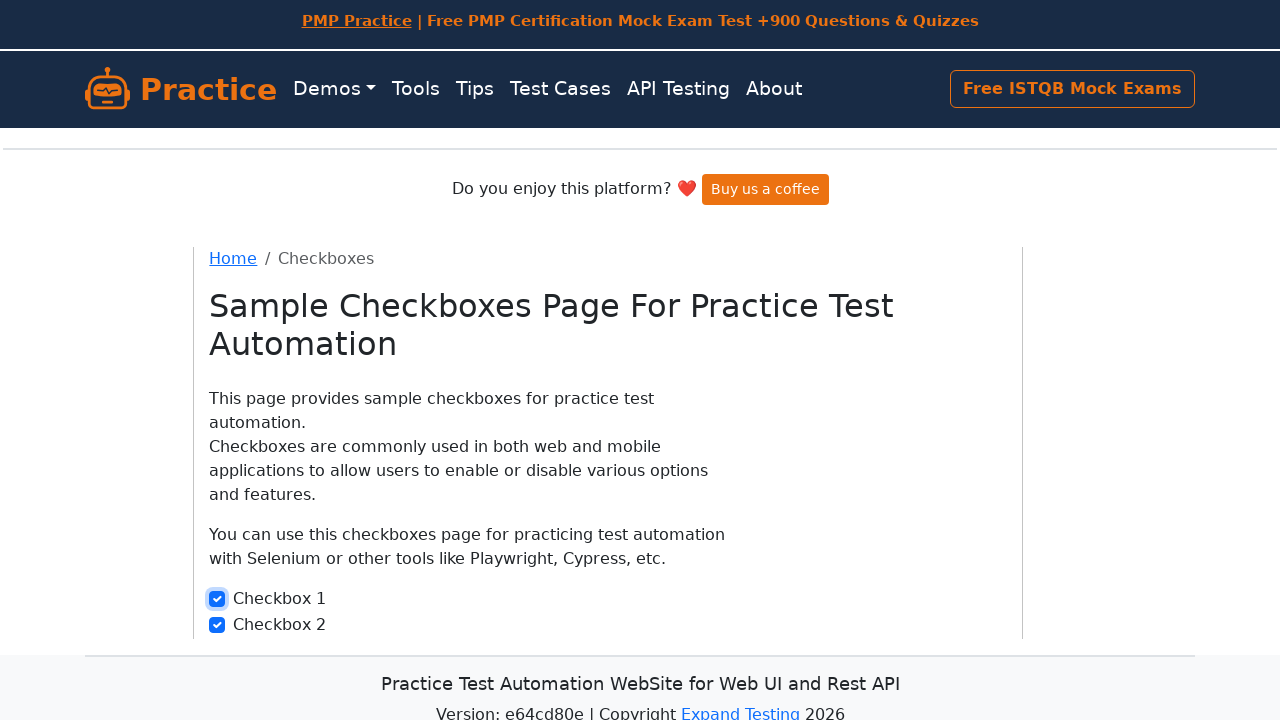